Verifies that the header text on the Zero Bank login page displays "Log in to ZeroBank"

Starting URL: http://zero.webappsecurity.com/login.html

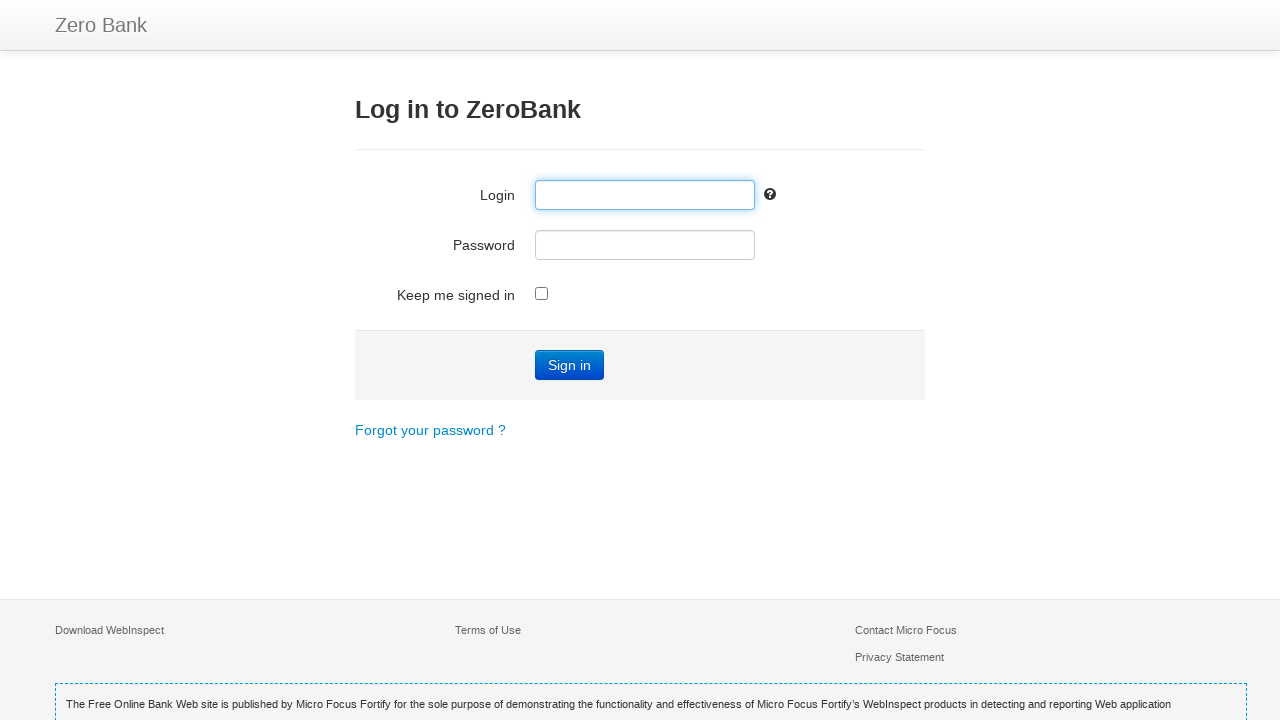

Navigated to Zero Bank login page
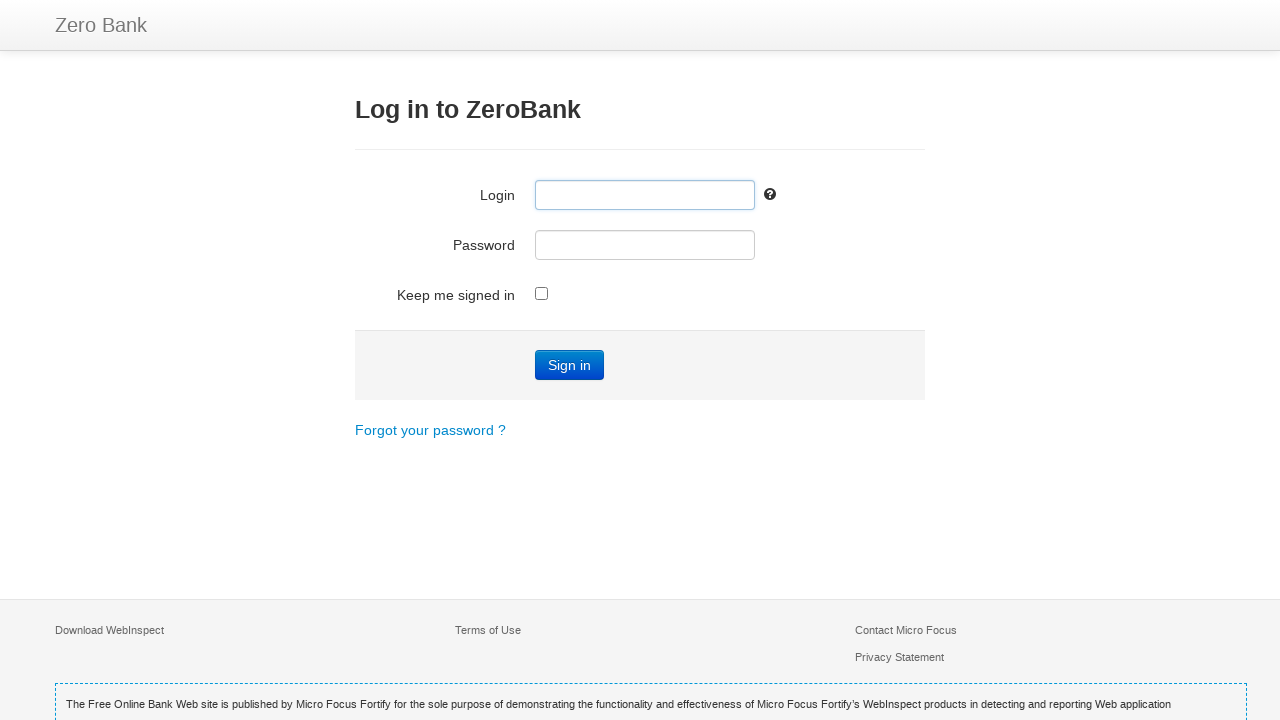

Located header element (h3 tag)
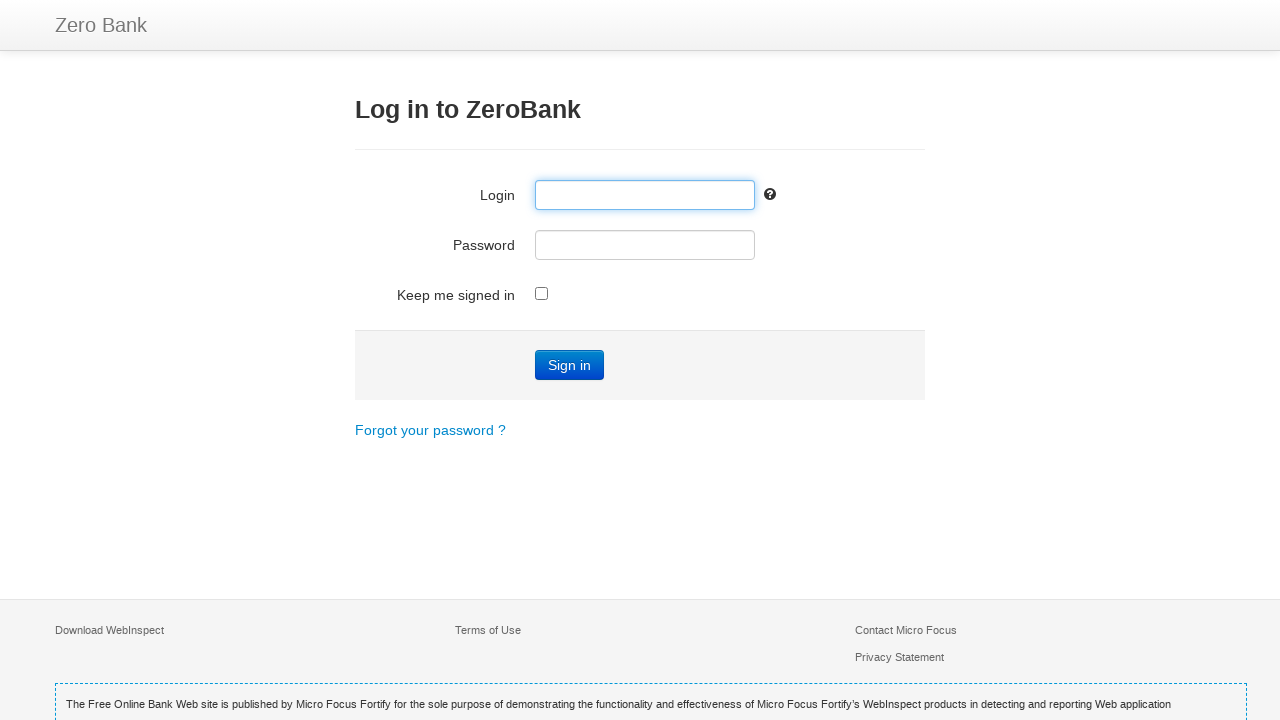

Retrieved header text: 'Log in to ZeroBank'
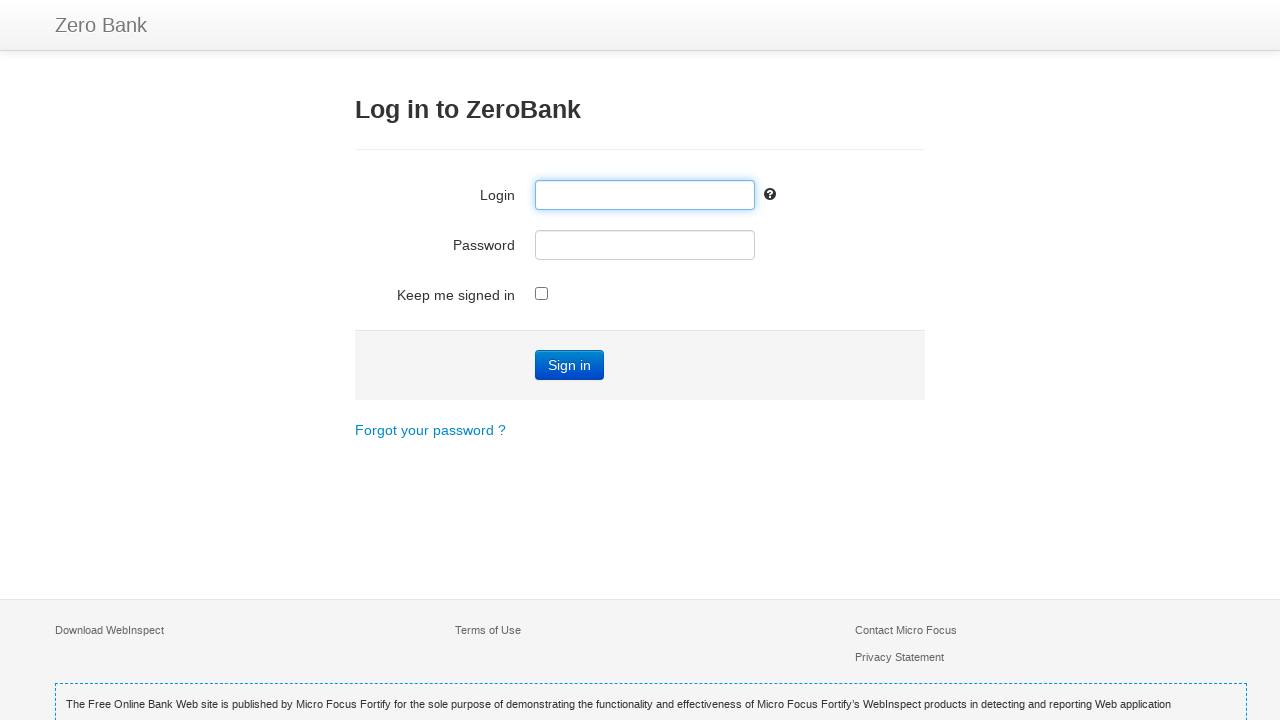

Verified header text matches 'Log in to ZeroBank'
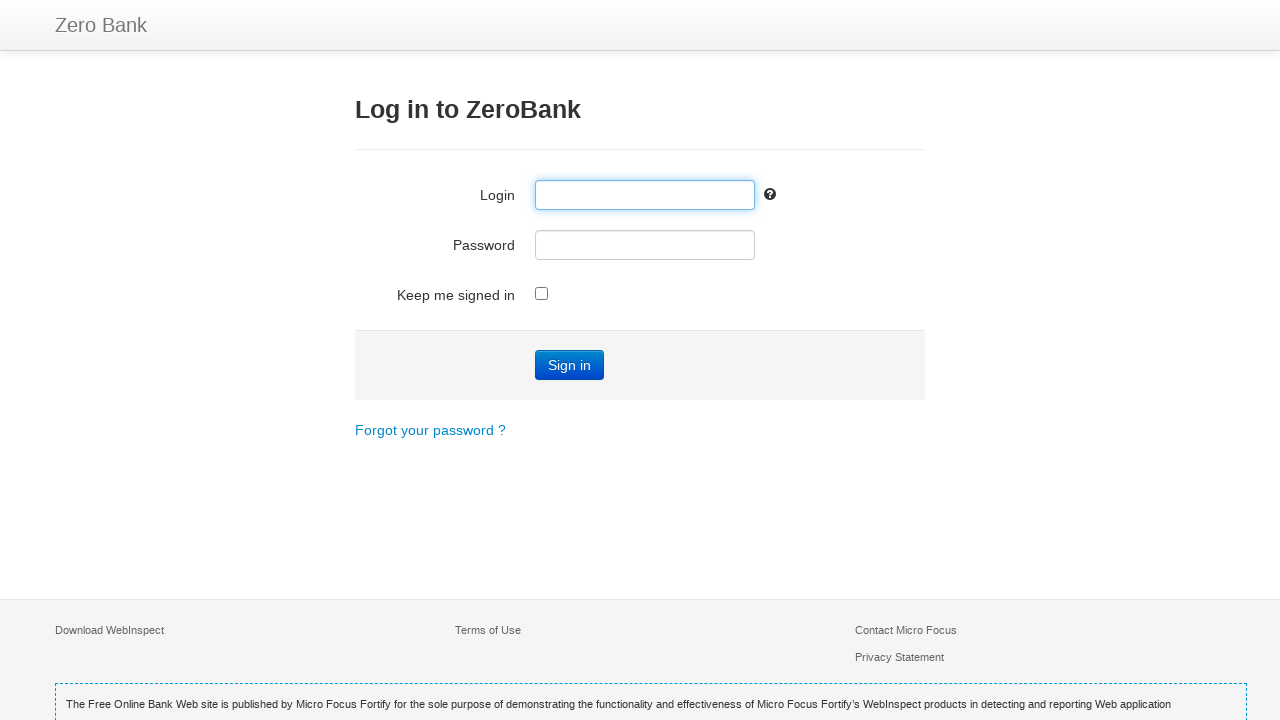

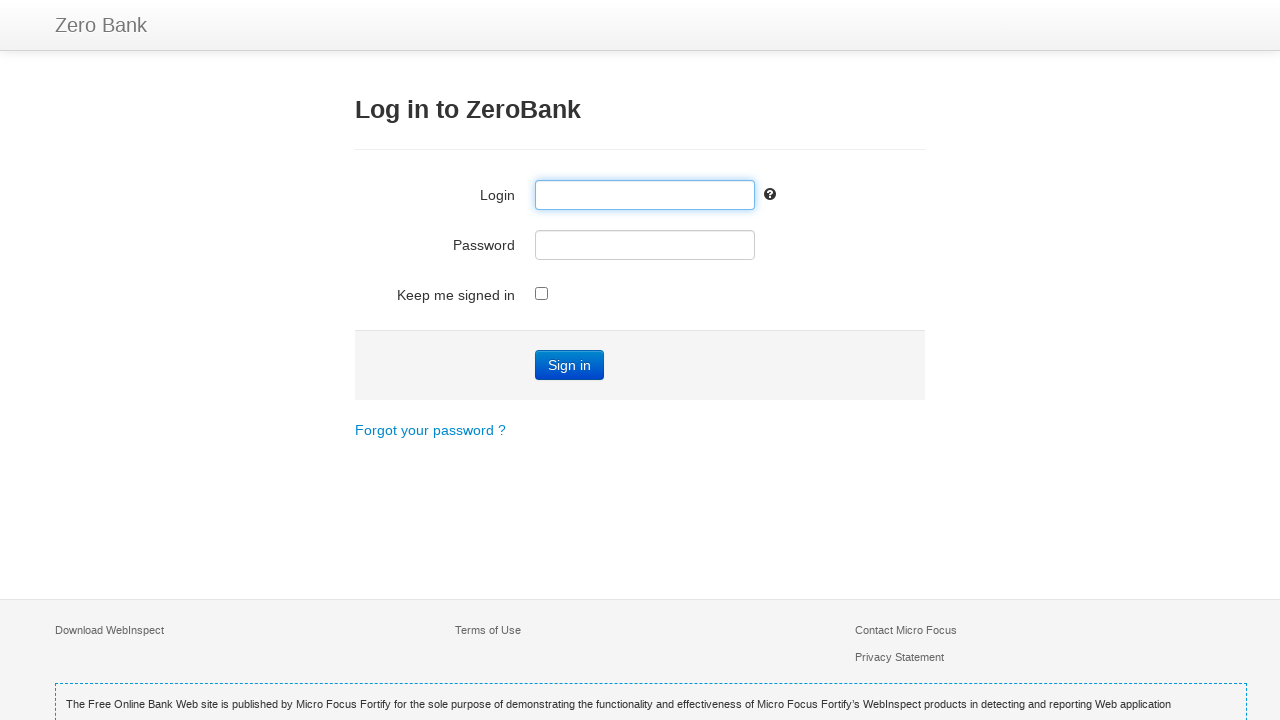